Clicks a button to trigger an alert box and accepts the alert

Starting URL: https://kristinek.github.io/site/examples/alerts_popups

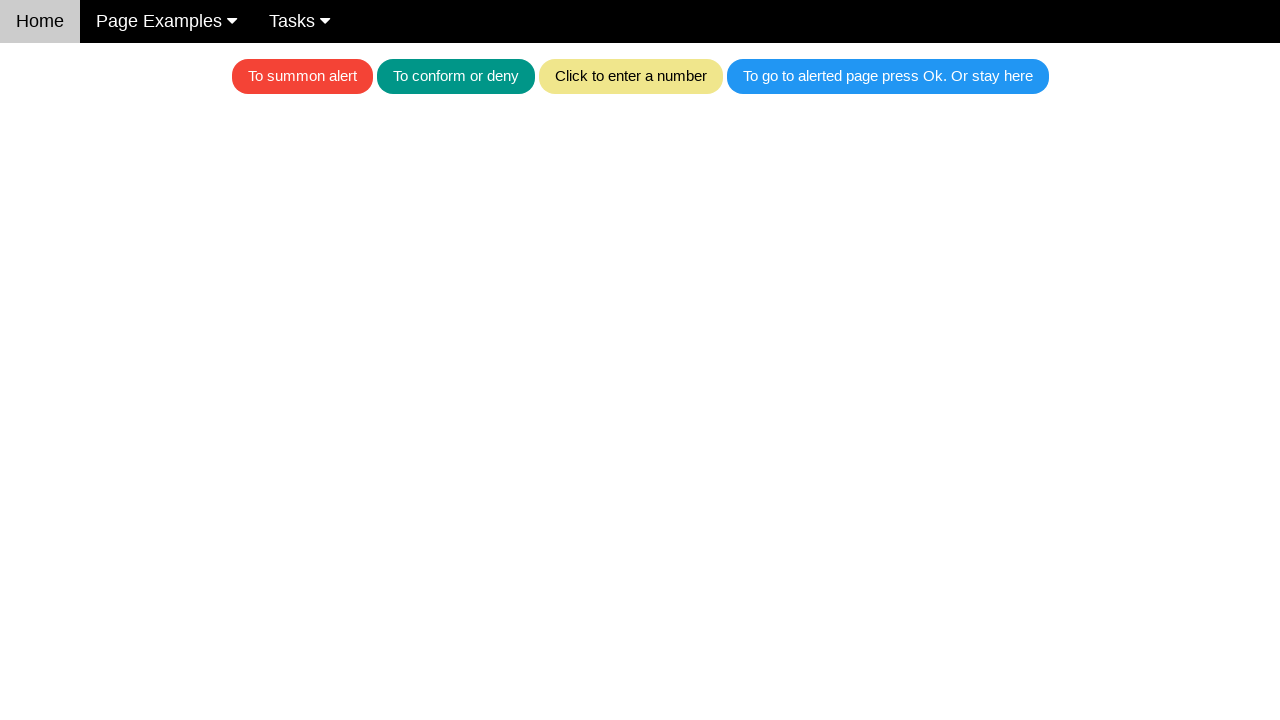

Set up dialog handler to accept alerts
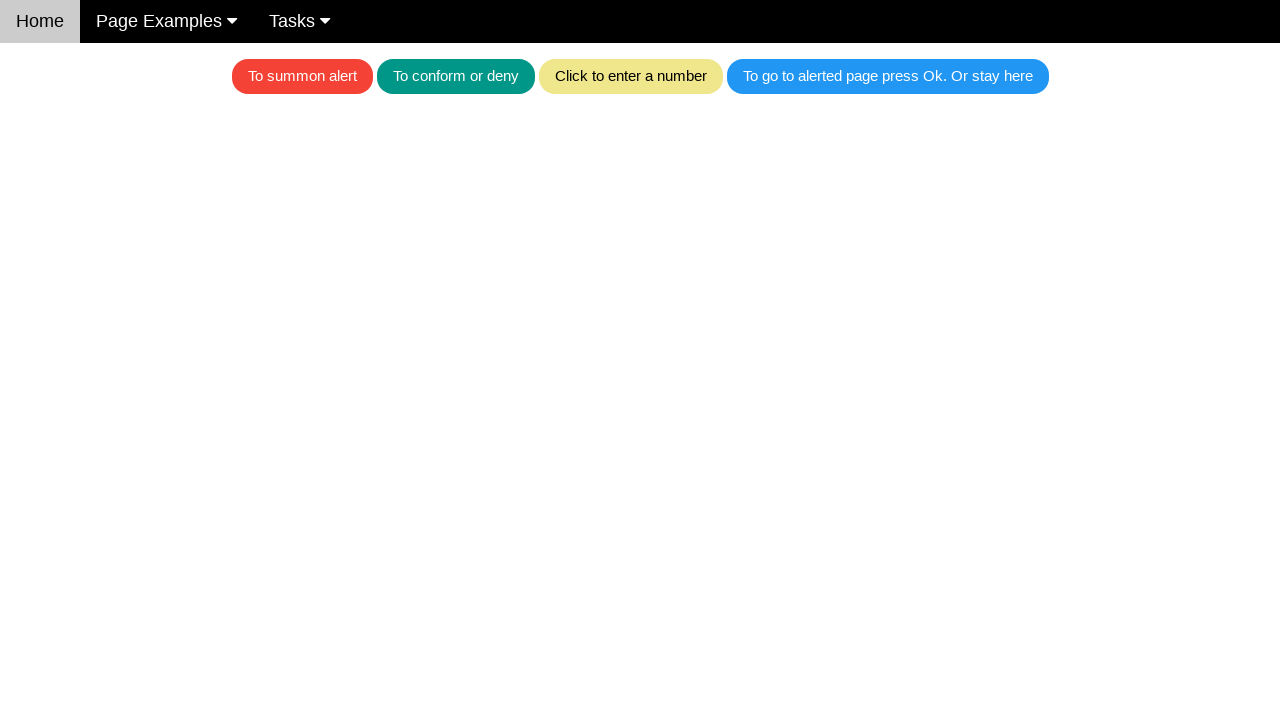

Clicked button to trigger alert box at (302, 76) on .w3-btn
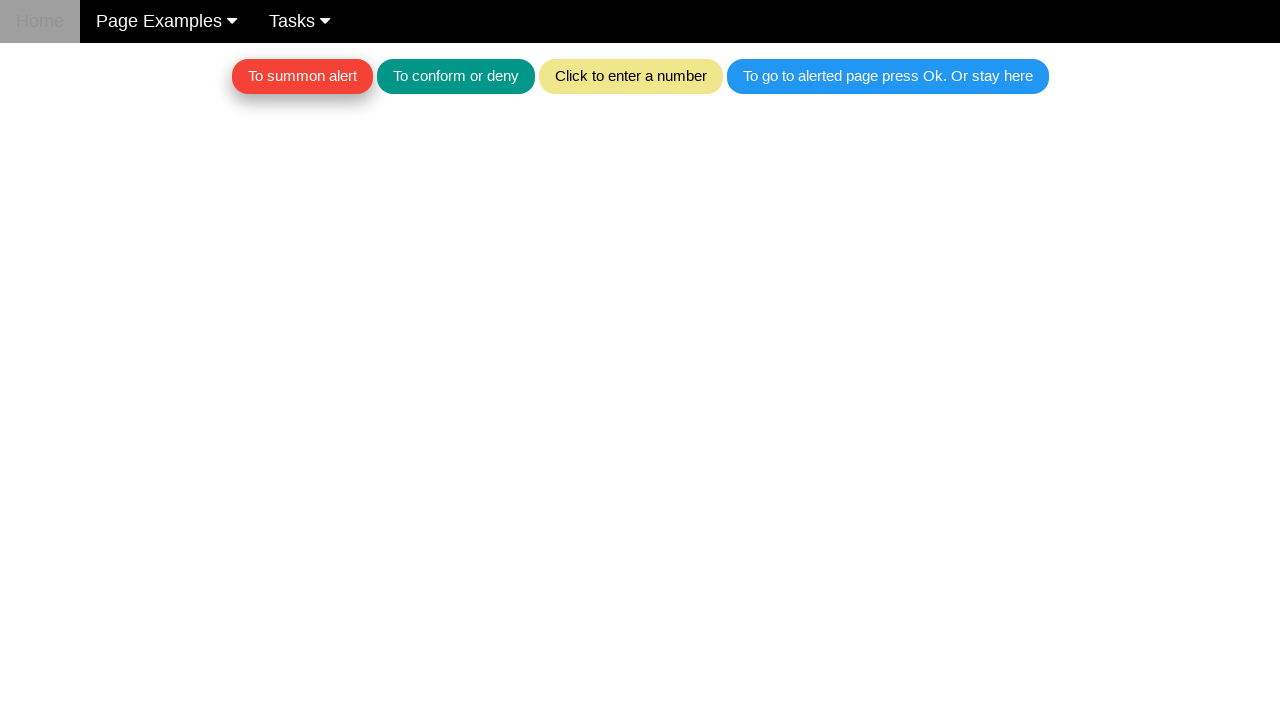

Waited for alert to be handled
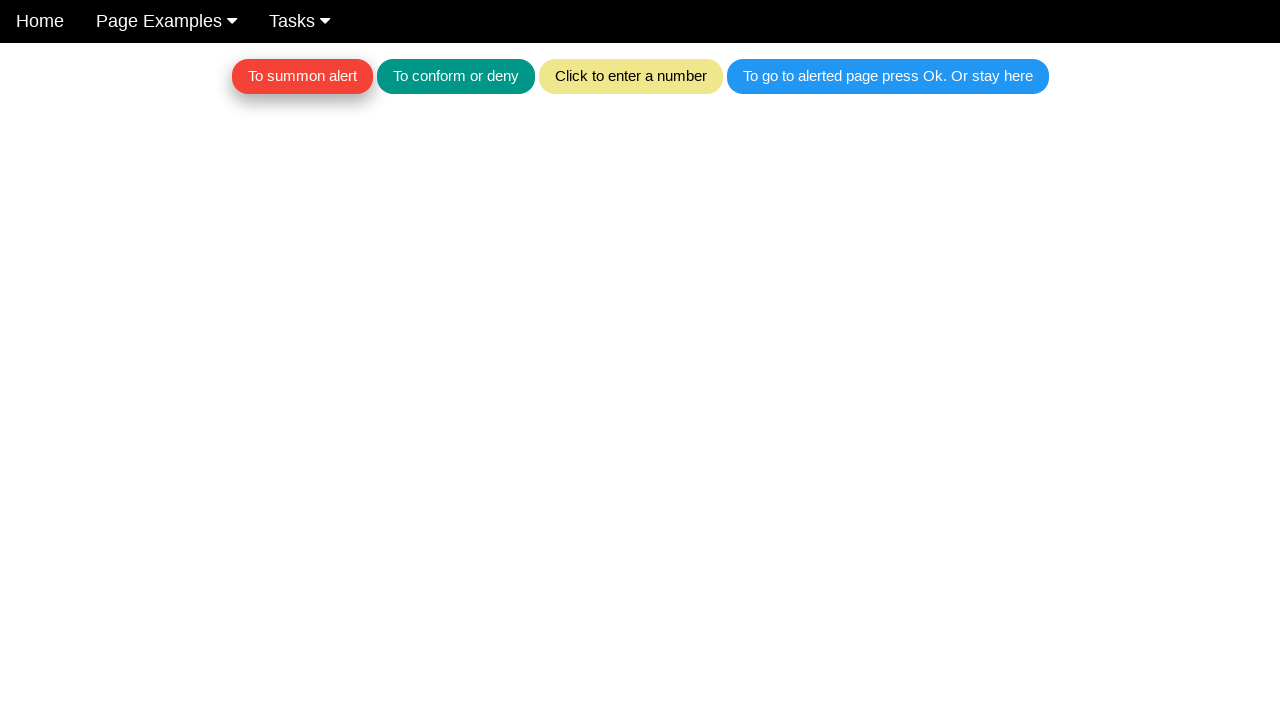

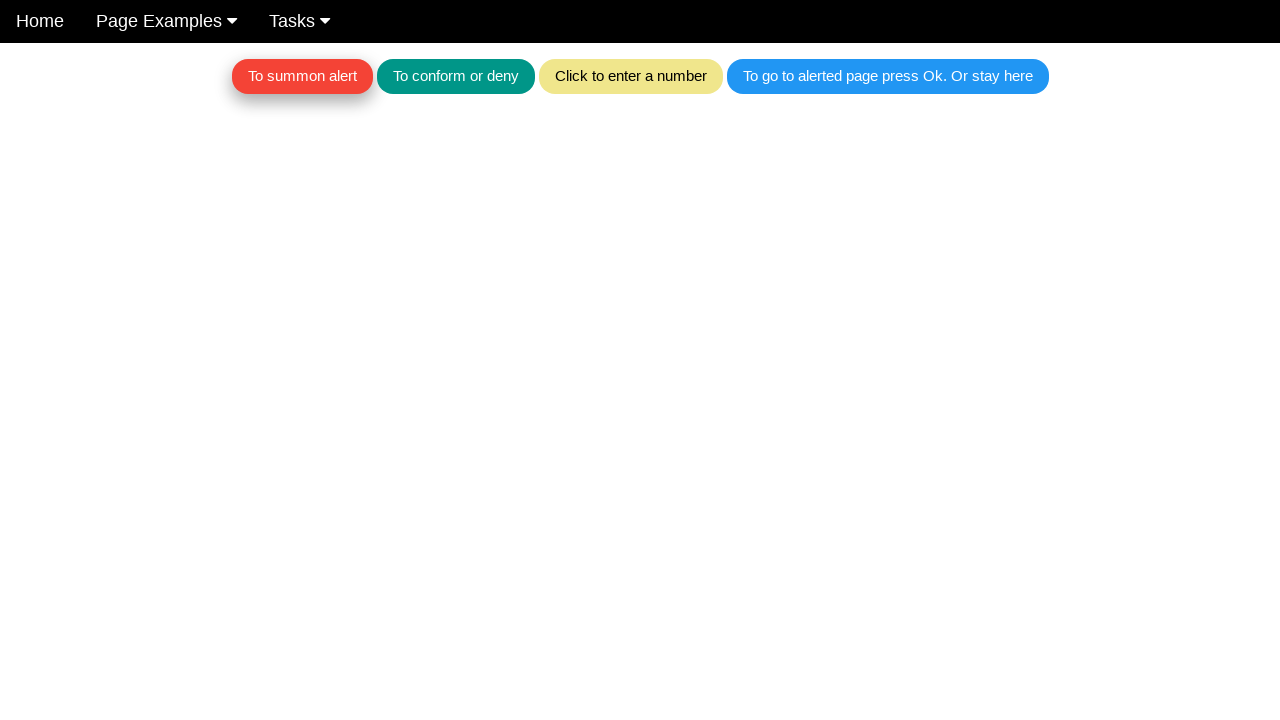